Navigates to the store page and verifies the URL is correct

Starting URL: https://atid.store/

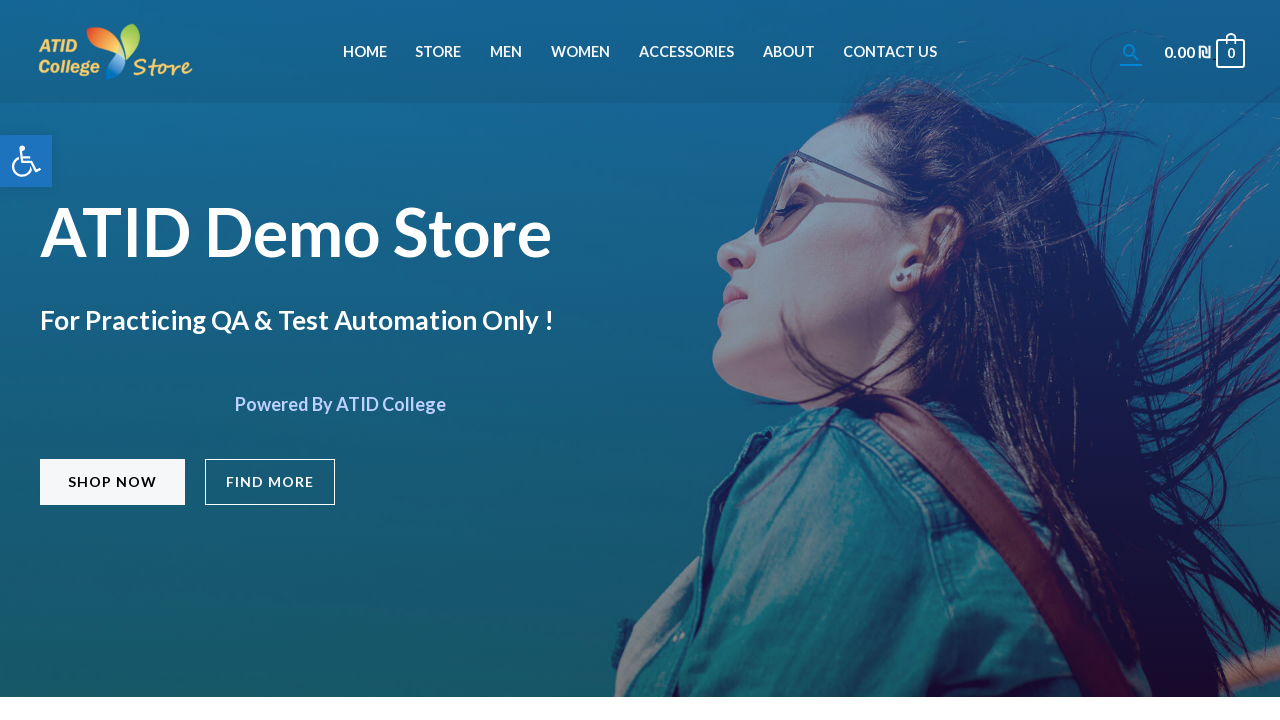

Clicked on the Store navigation link at (438, 52) on #ast-hf-menu-1 >> text=Store
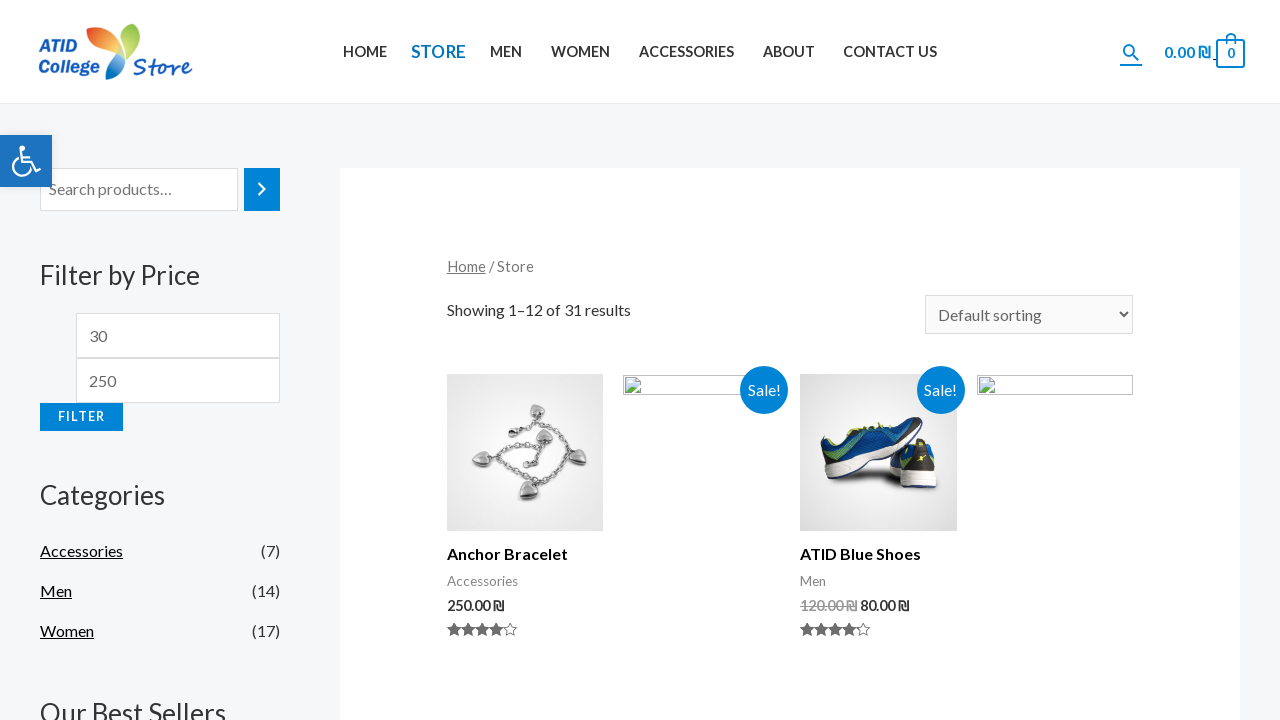

Verified navigation to store page at https://atid.store/store/
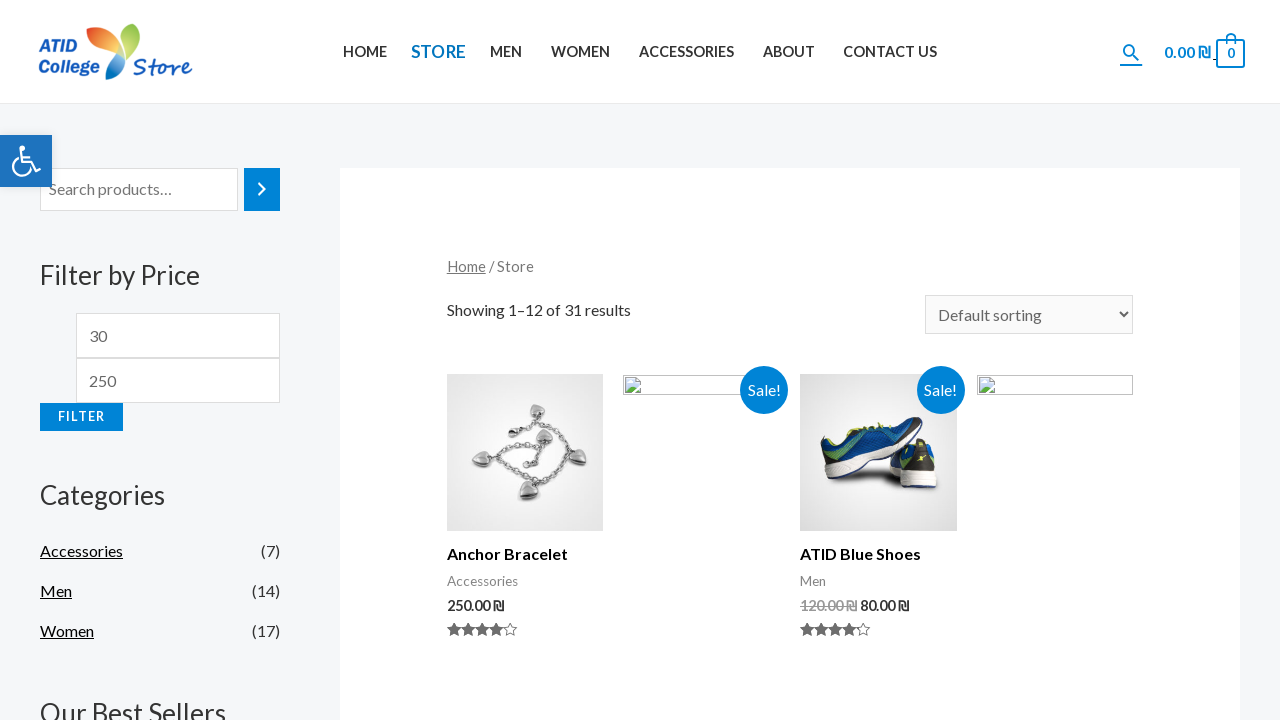

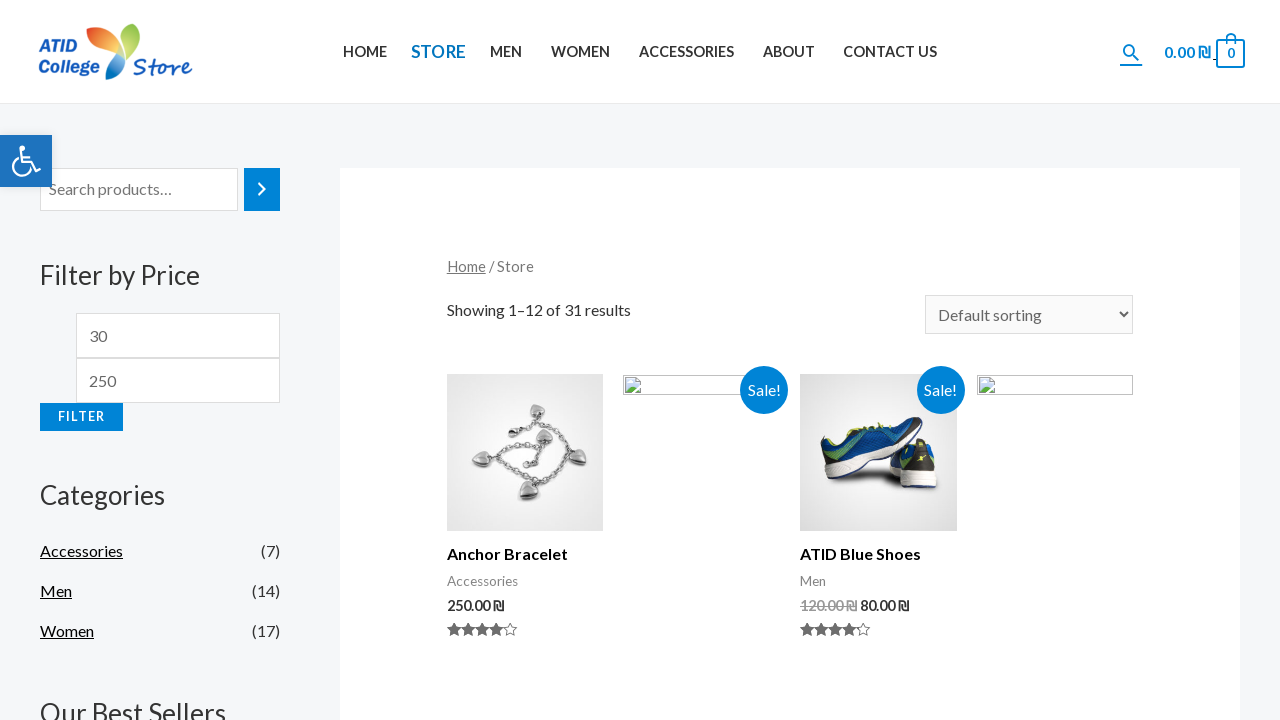